Tests dropdown functionality by selecting options from a car dropdown using different selection methods

Starting URL: https://www.letskodeit.com/practice

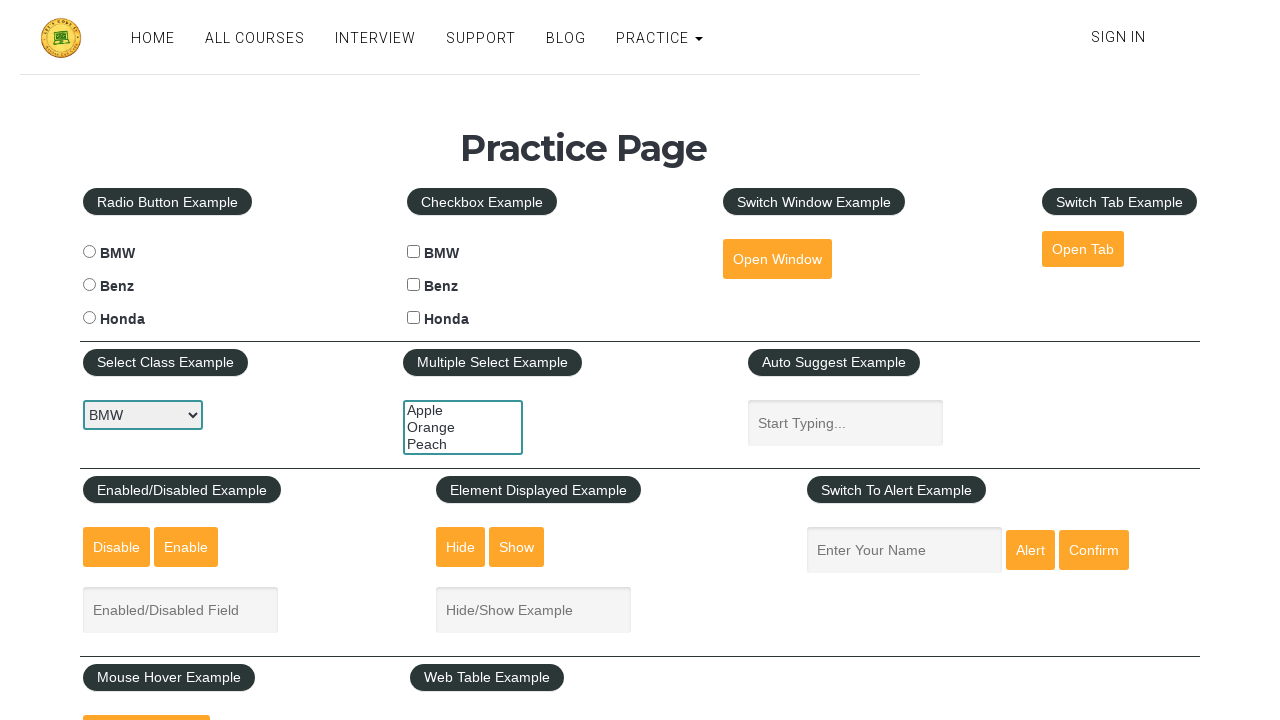

Selected 'benz' from car dropdown by value on #carselect
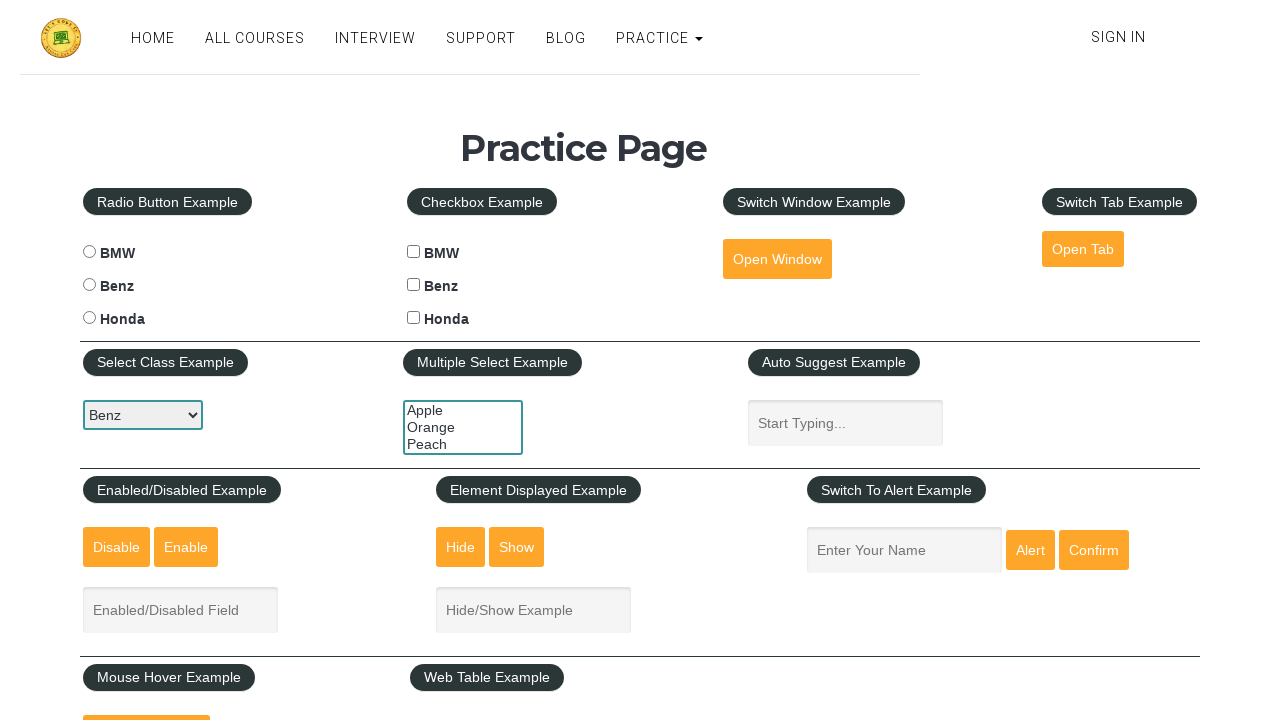

Selected option at index 2 from car dropdown on #carselect
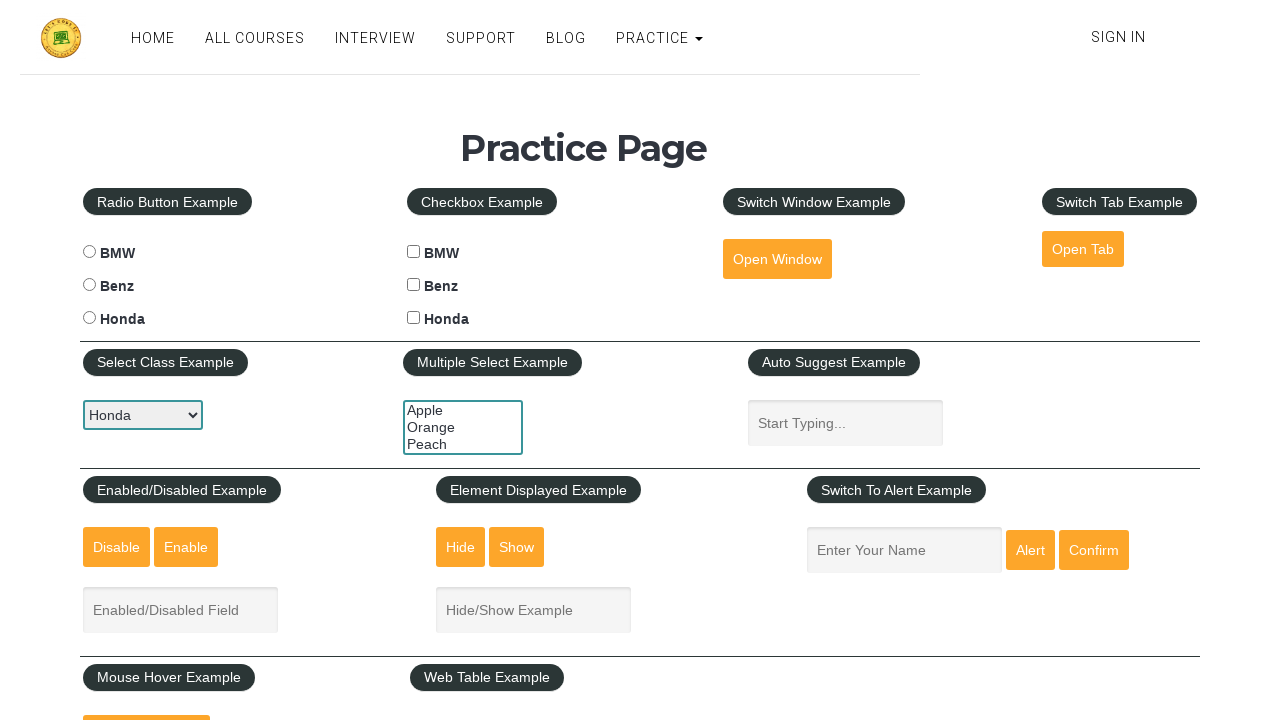

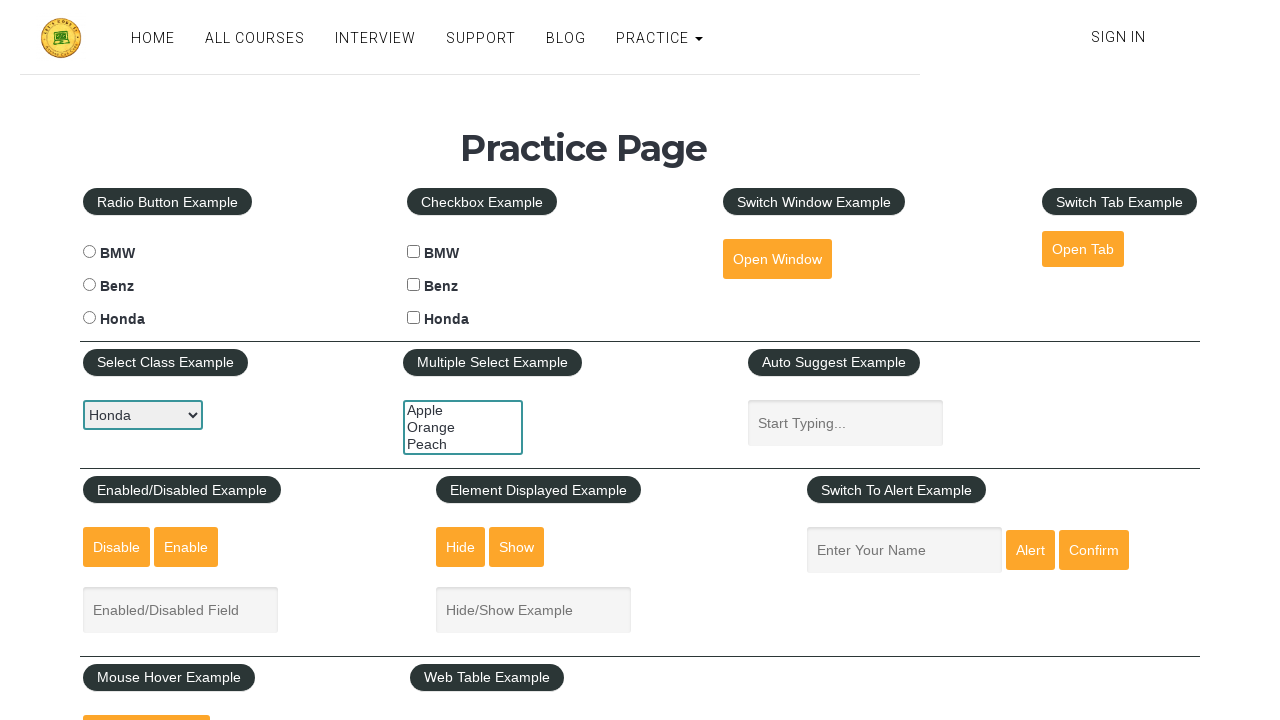